Tests search functionality on a digital library by entering a search query, submitting it, then changing results per page to 100 and reloading the results.

Starting URL: http://202.88.225.92/xmlui/community-list

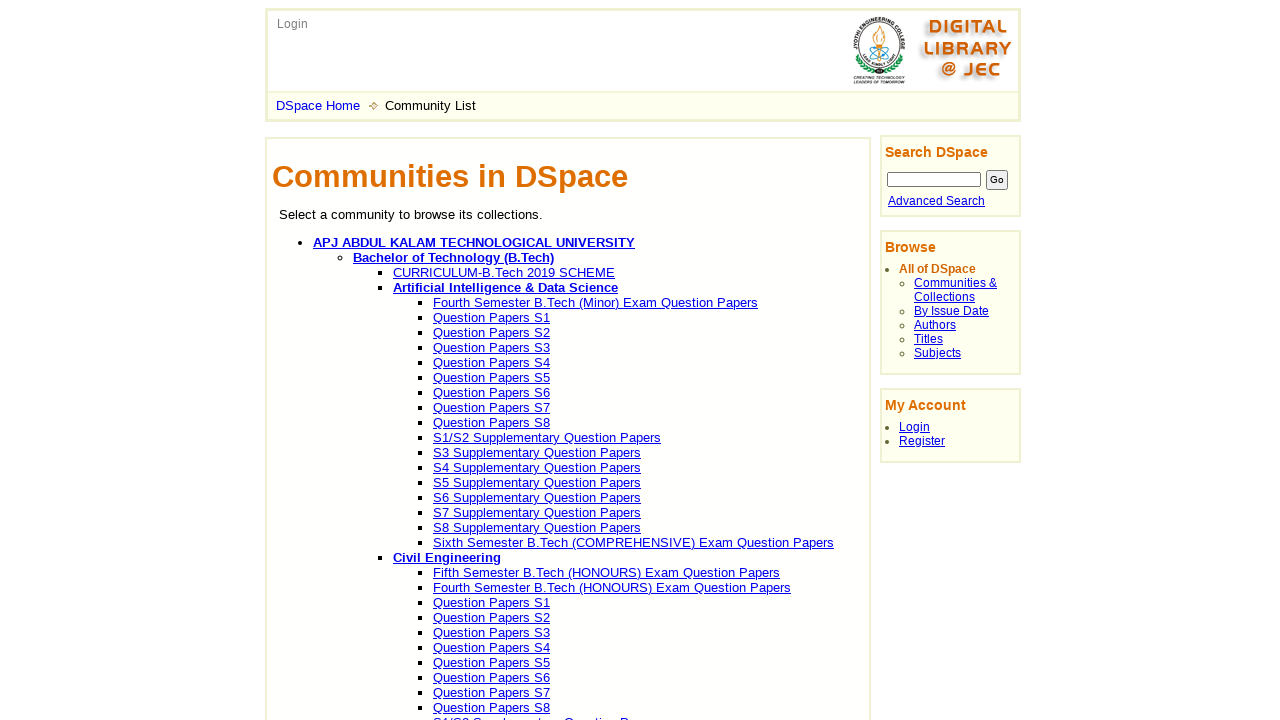

Search field became visible
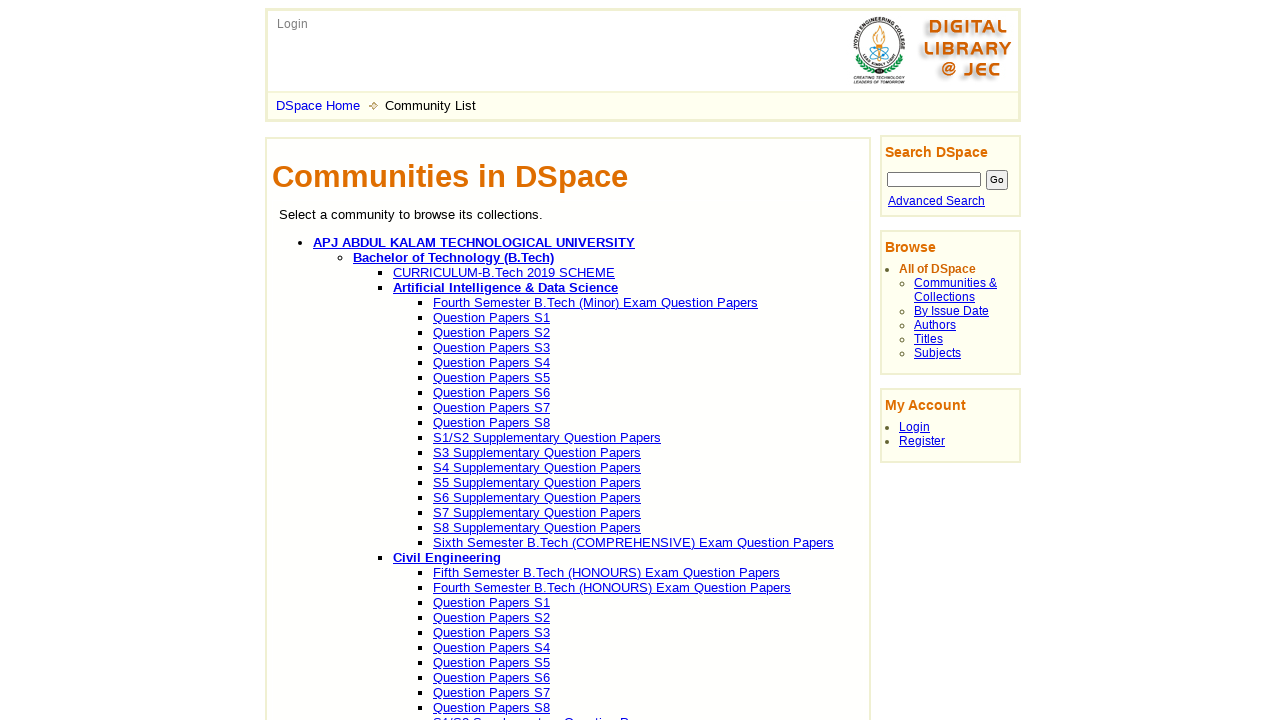

Entered 'machine learning' into search field on .ds-text-field
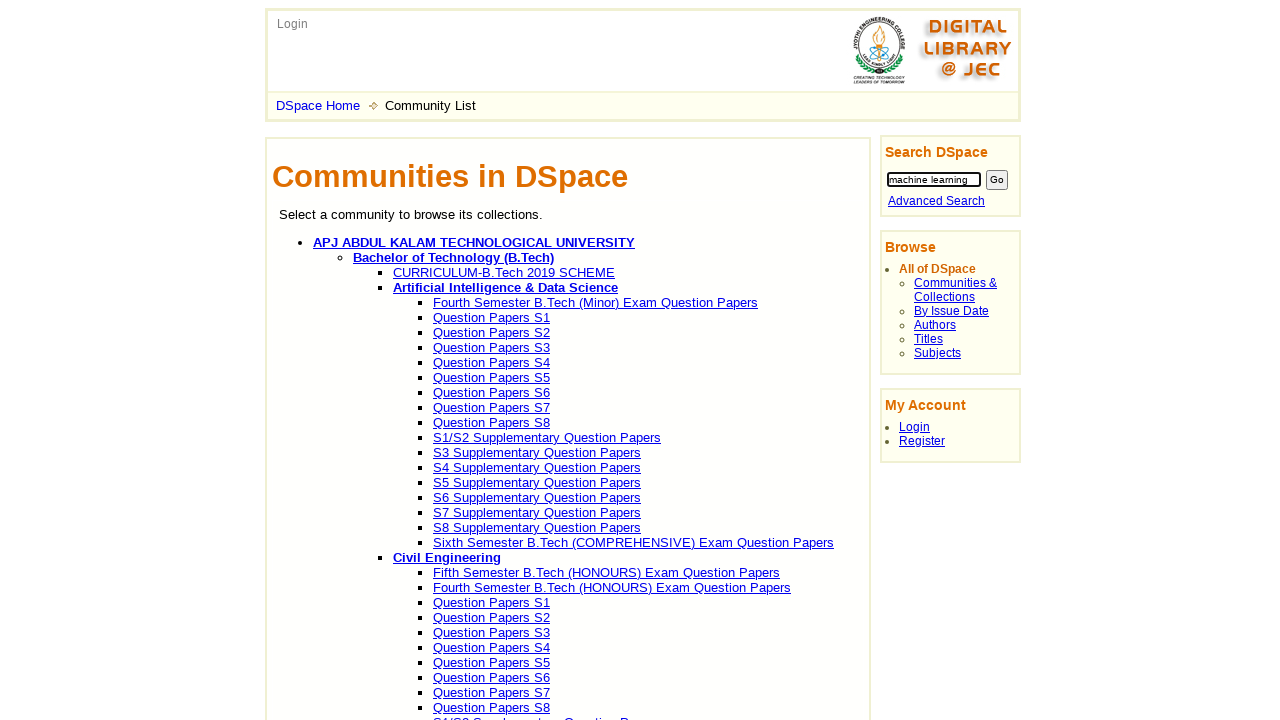

Submitted search by pressing Enter on .ds-text-field
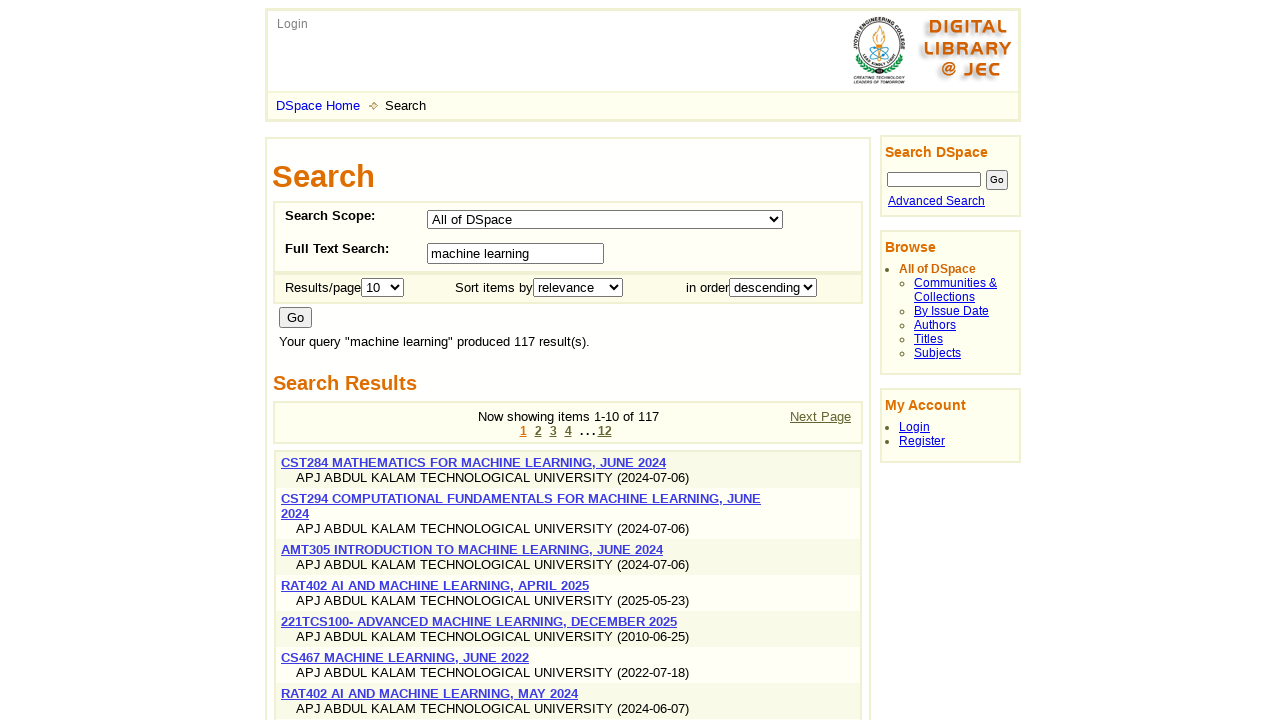

Search results loaded
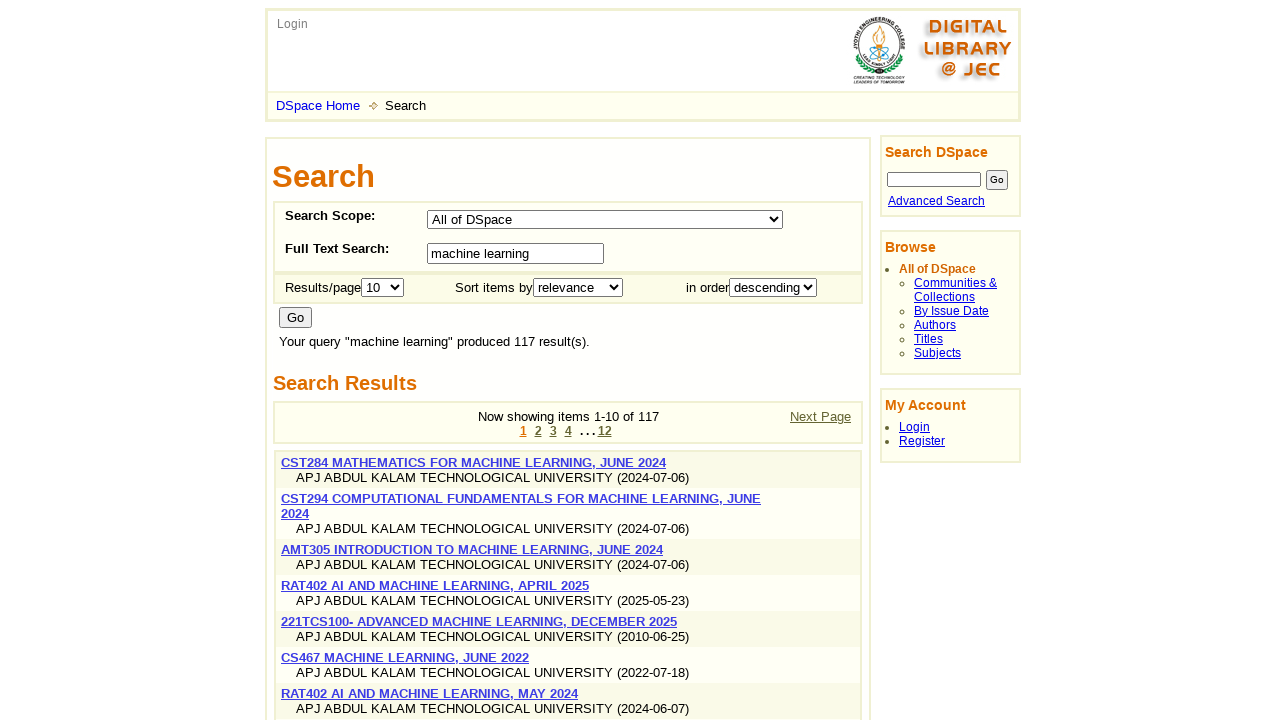

Results per page dropdown became visible
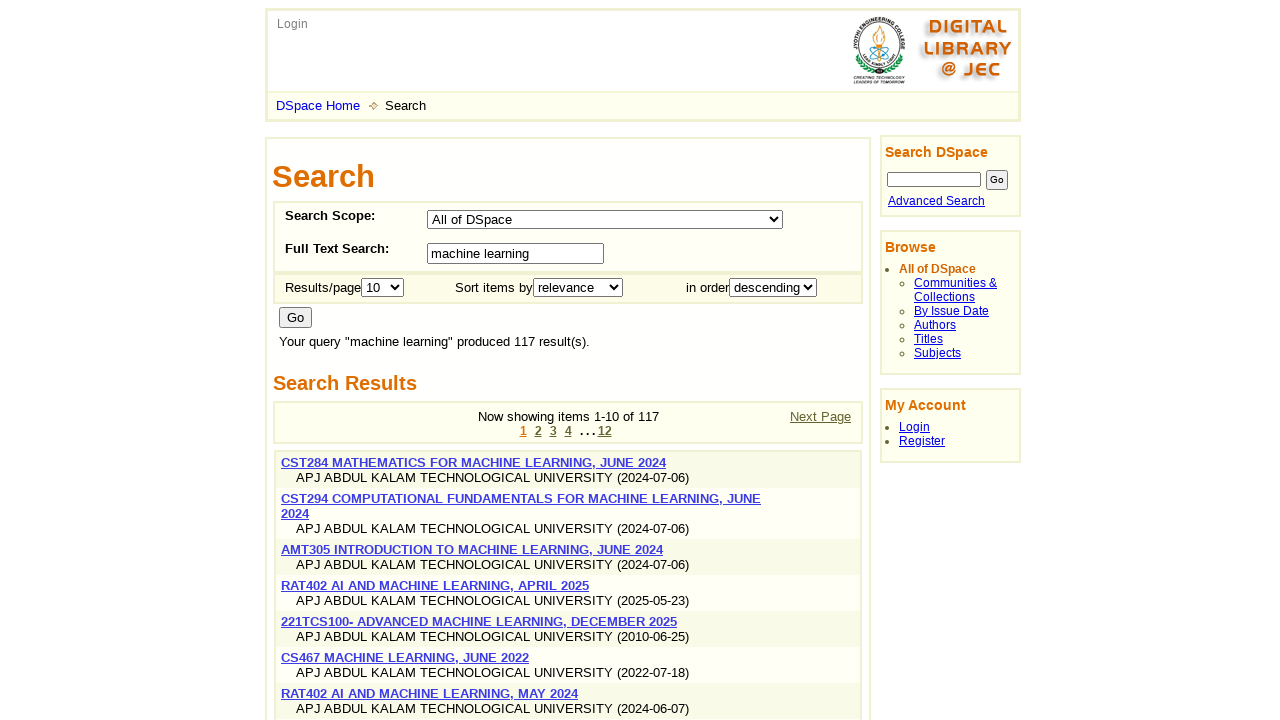

Changed results per page to 100 on #aspect_artifactbrowser_SimpleSearch_field_rpp
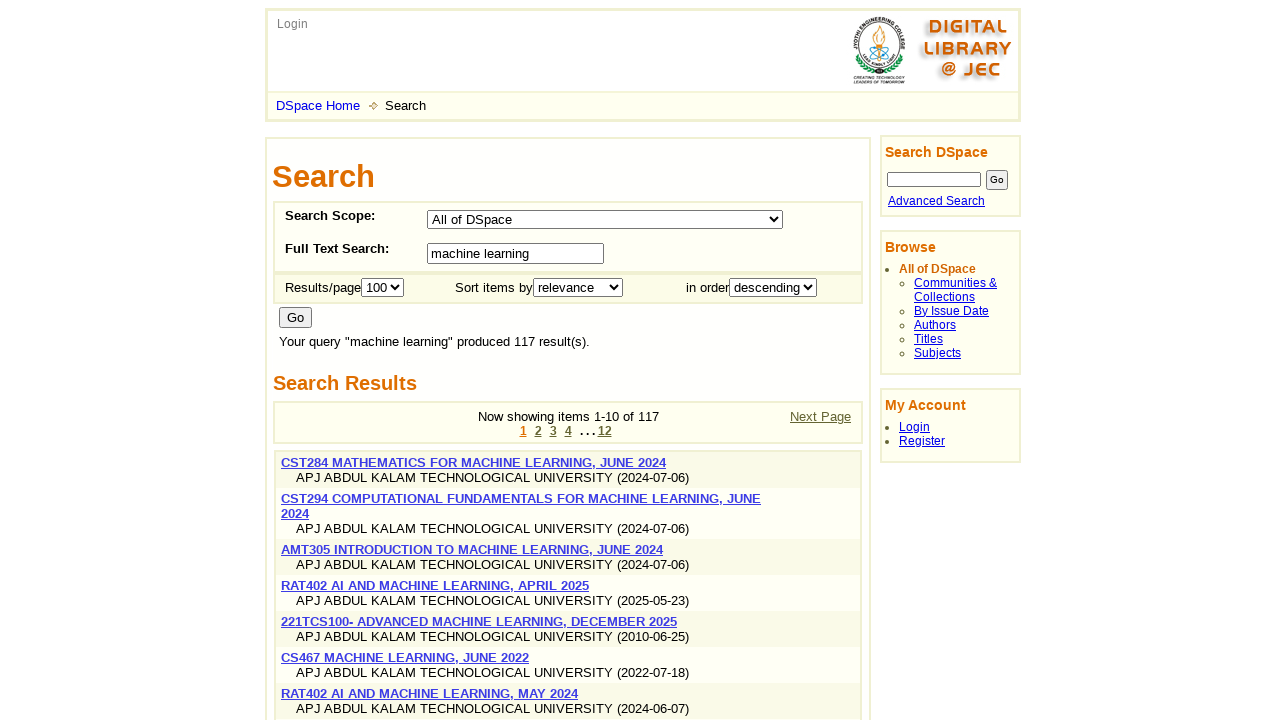

Go button became visible
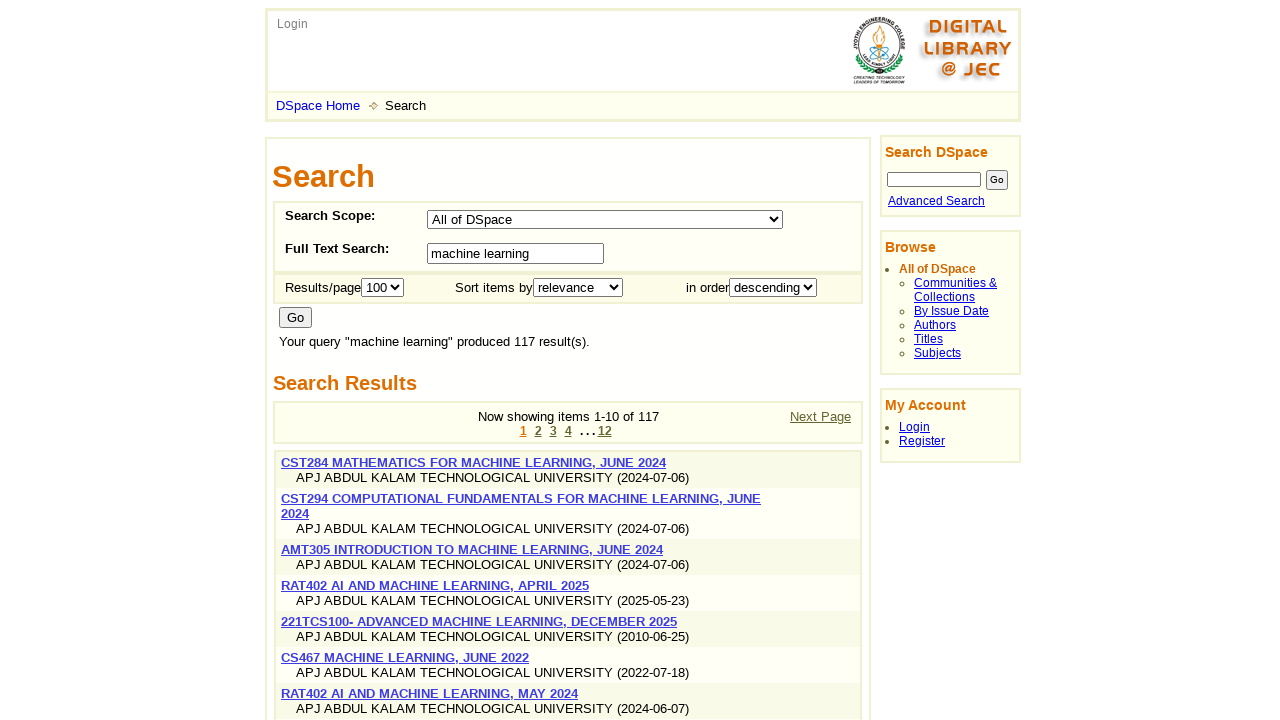

Clicked Go button to reload results at (296, 318) on #aspect_artifactbrowser_SimpleSearch_field_submit
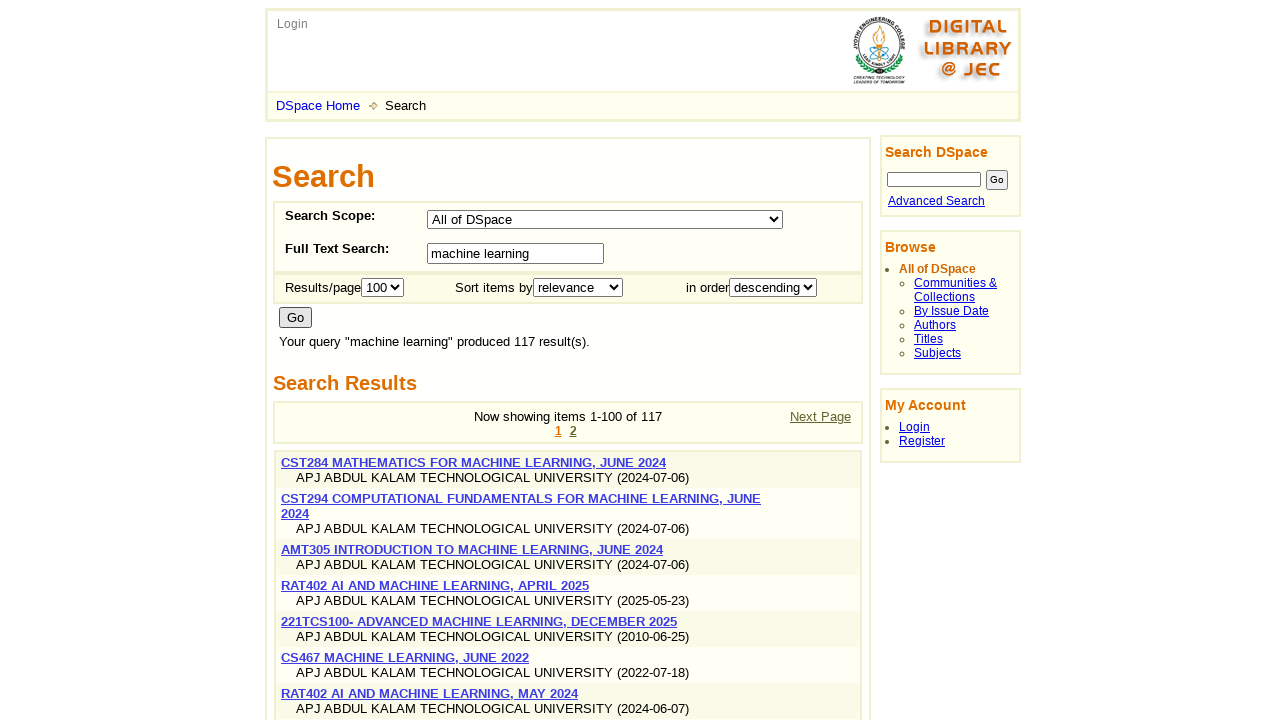

Page reloaded with 100 results per page
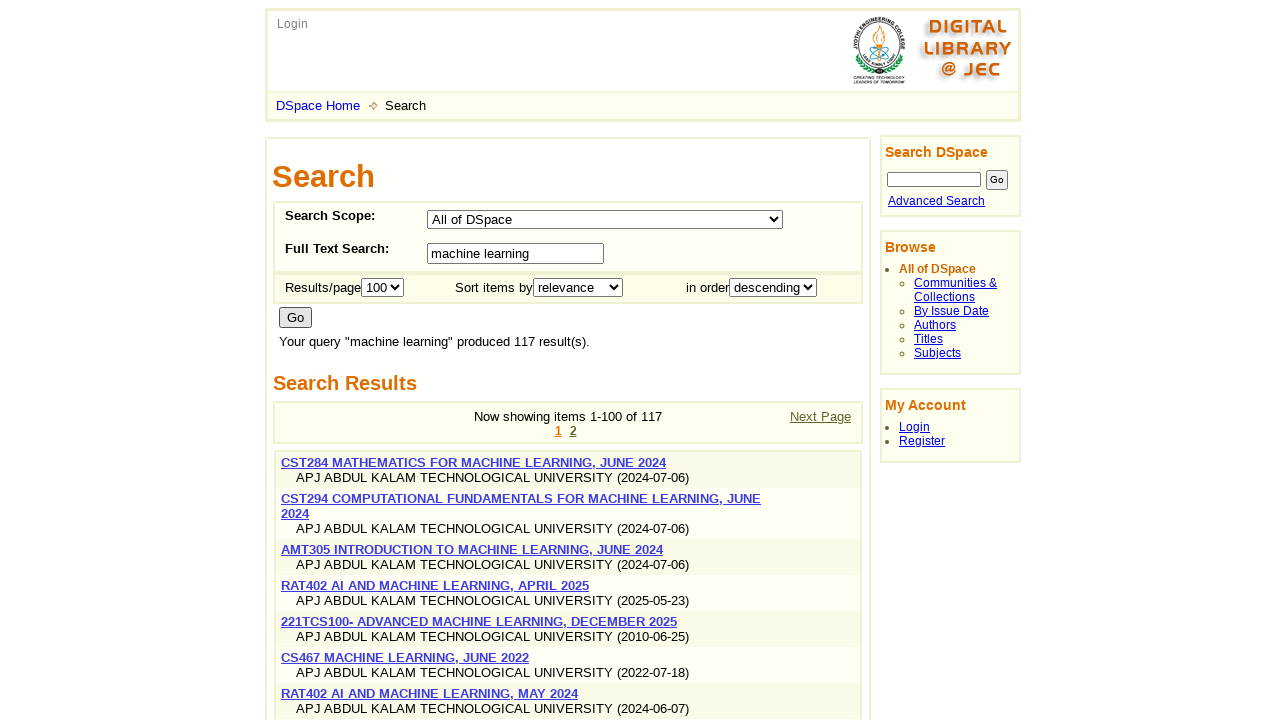

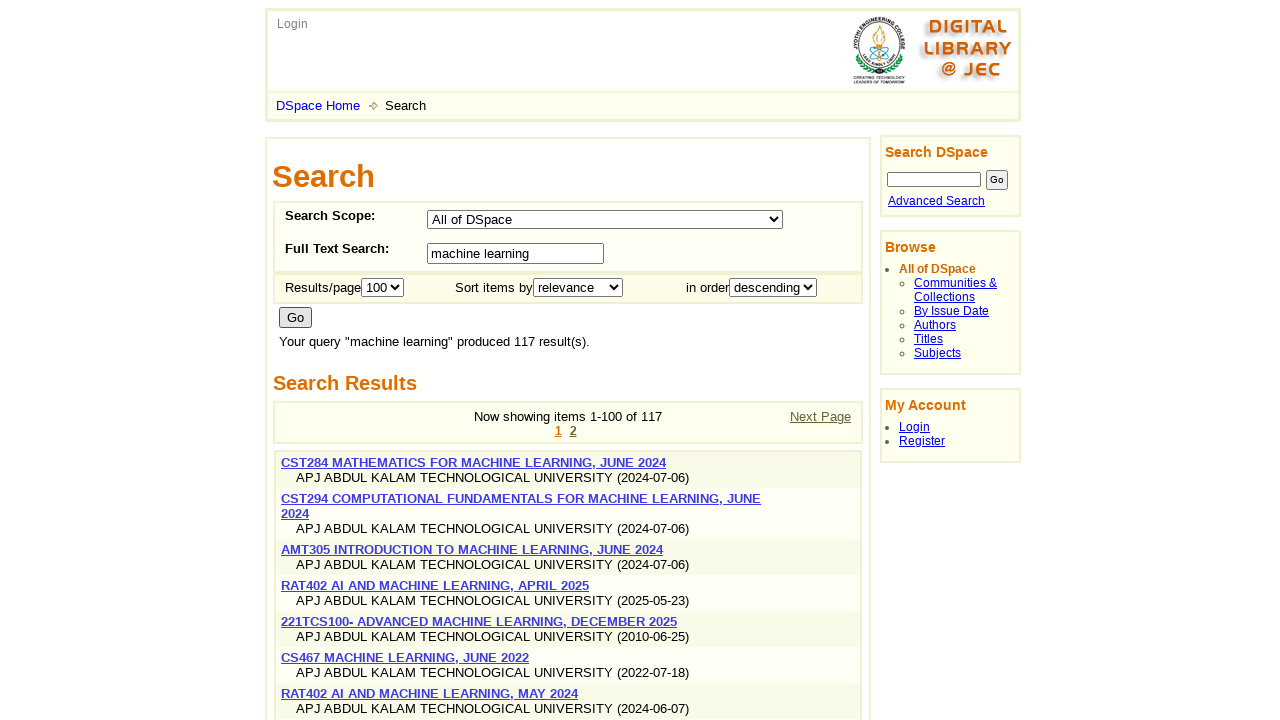